Tests shopping cart functionality on an OpenCart demo site by adding a product to the cart multiple times, then iteratively removing all items from the cart.

Starting URL: https://naveenautomationlabs.com/opencart/index.php?route=product/search&search=macbook%20Air

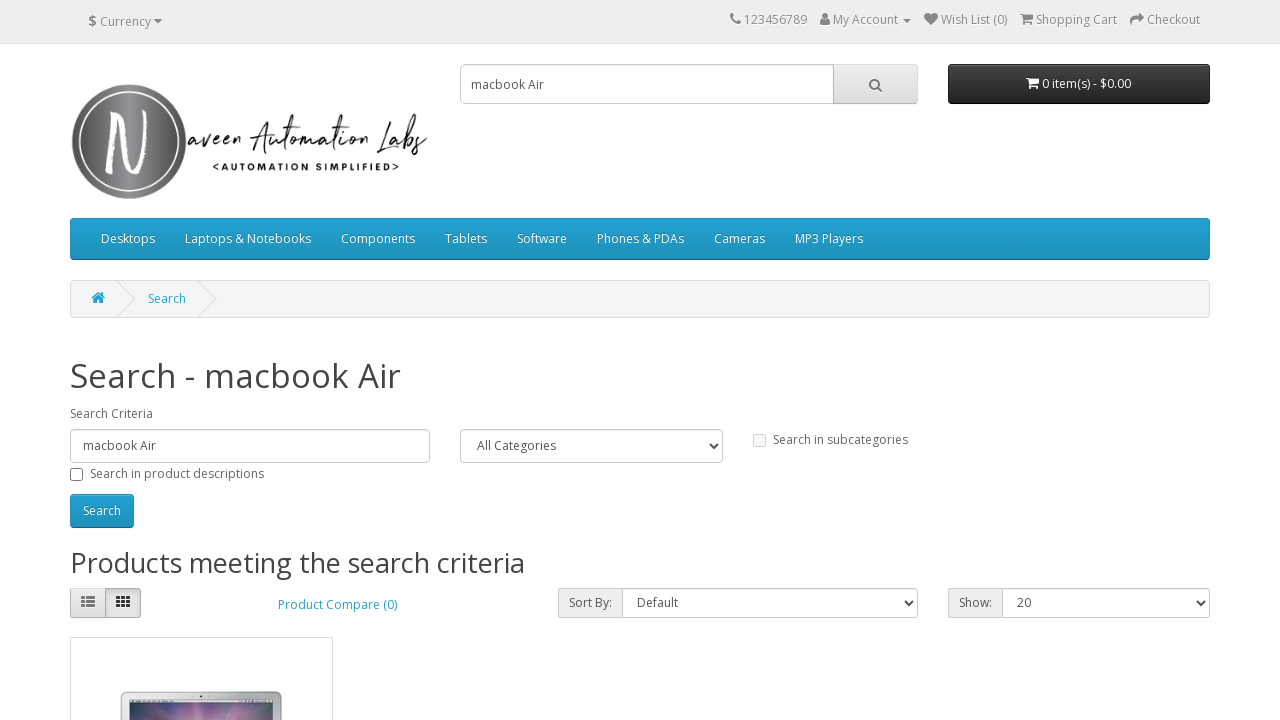

Search results page loaded with add to cart buttons visible
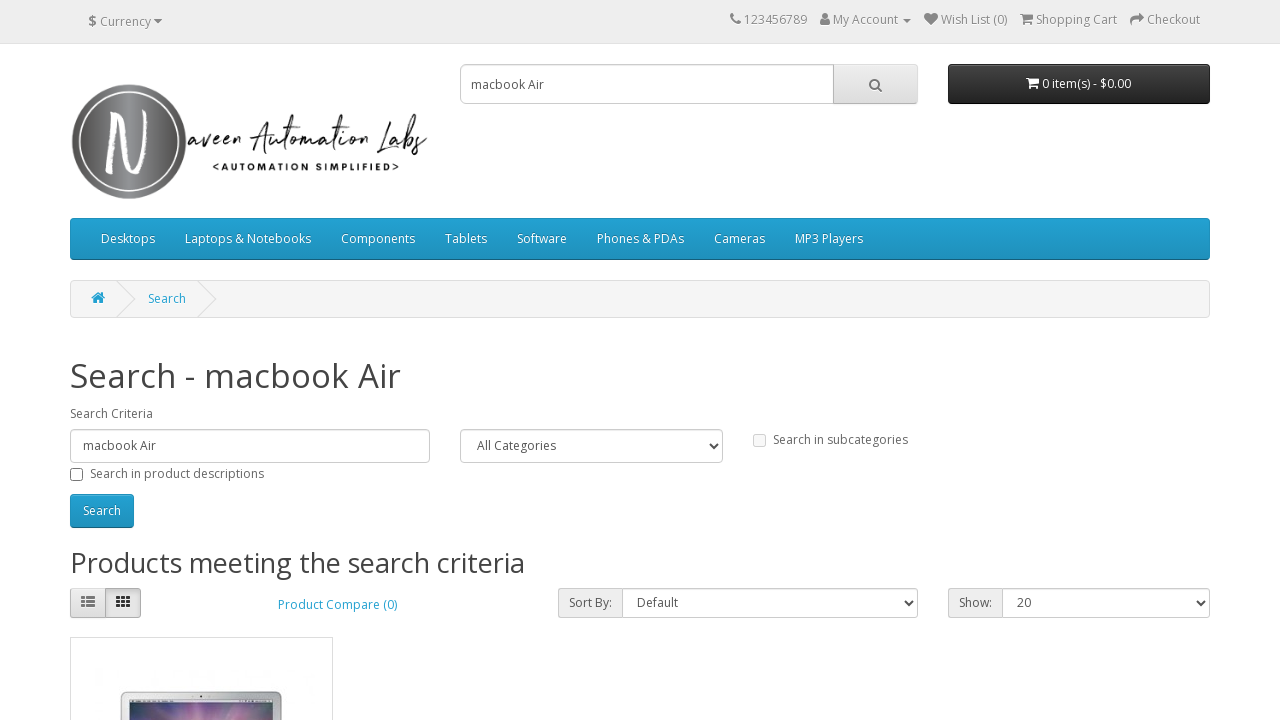

Clicked add to cart button (1st time) at (149, 383) on xpath=//button[contains(@onclick,'cart.add')] >> nth=0
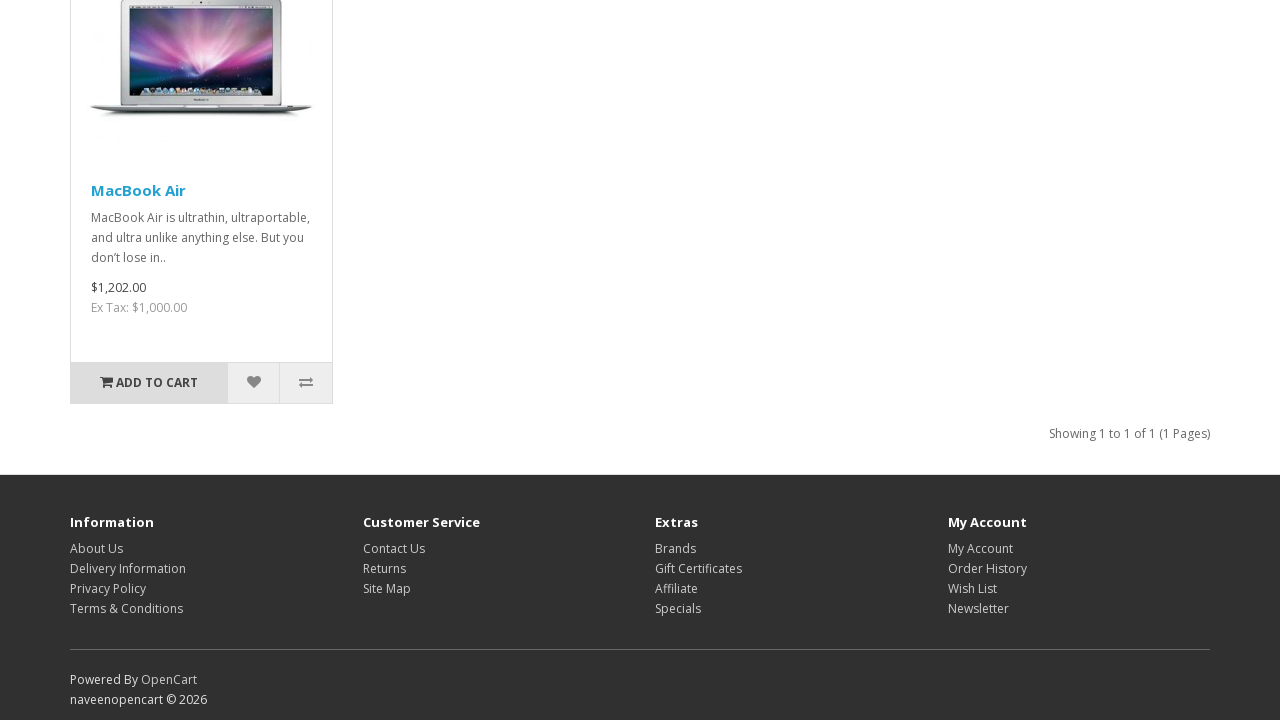

Waited 1 second after first add to cart
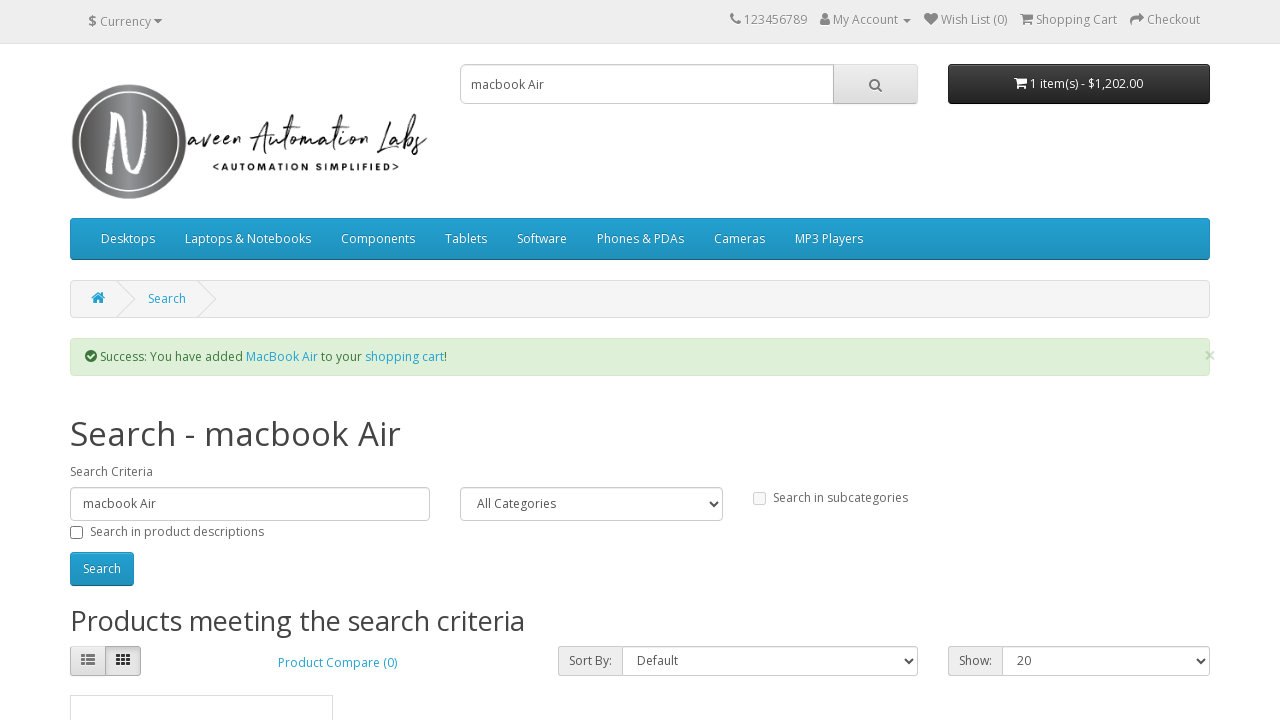

Clicked add to cart button (2nd time) at (149, 383) on xpath=//button[contains(@onclick,'cart.add')] >> nth=0
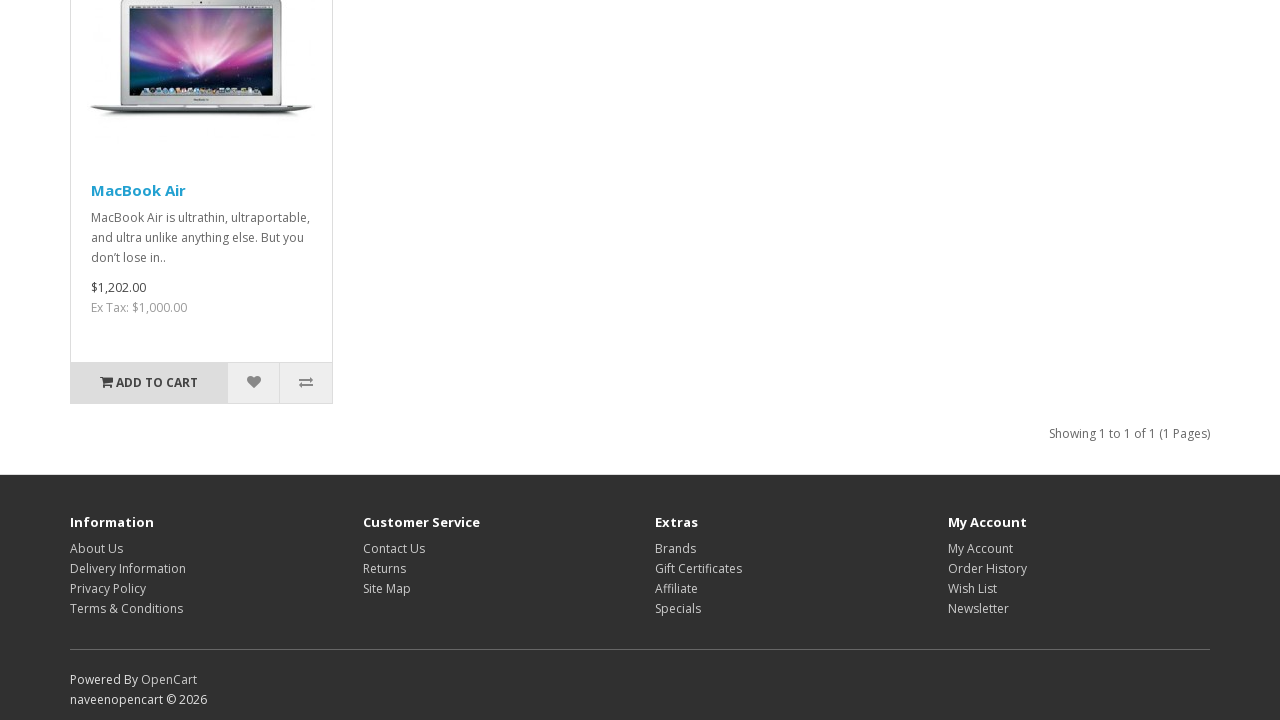

Waited 1 second after second add to cart
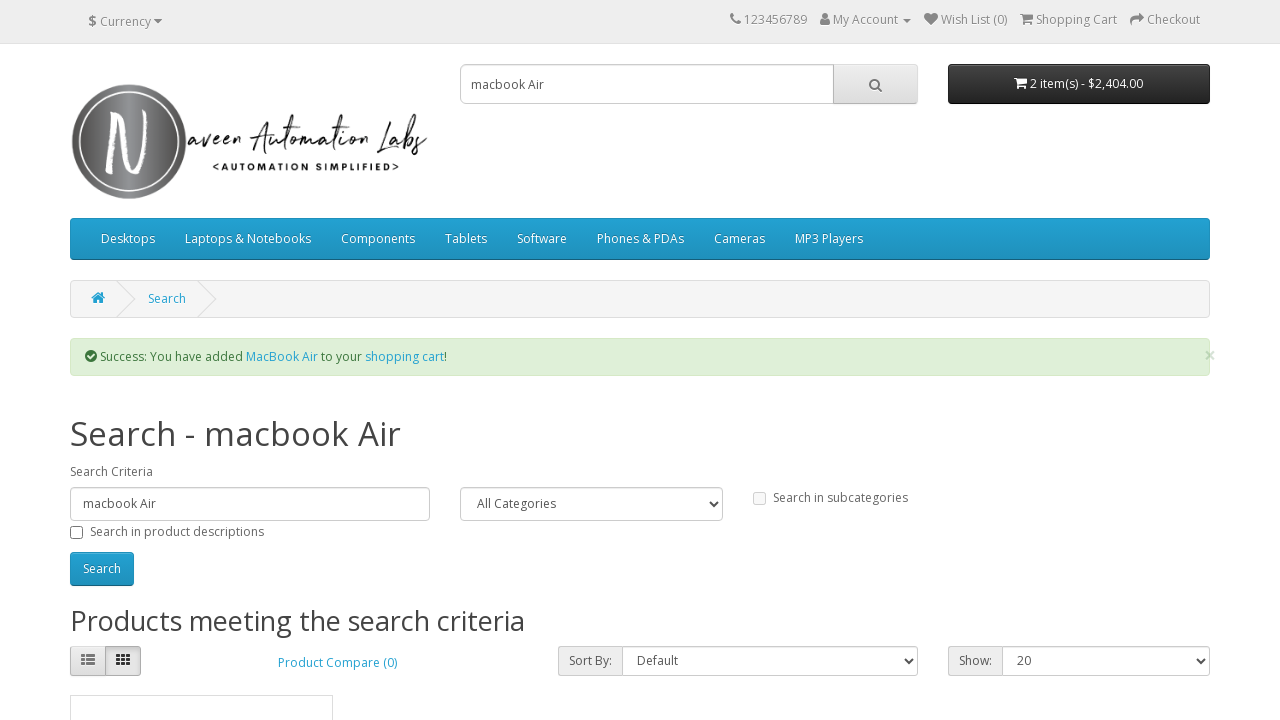

Clicked add to cart button (3rd time) at (149, 383) on xpath=//button[contains(@onclick,'cart.add')] >> nth=0
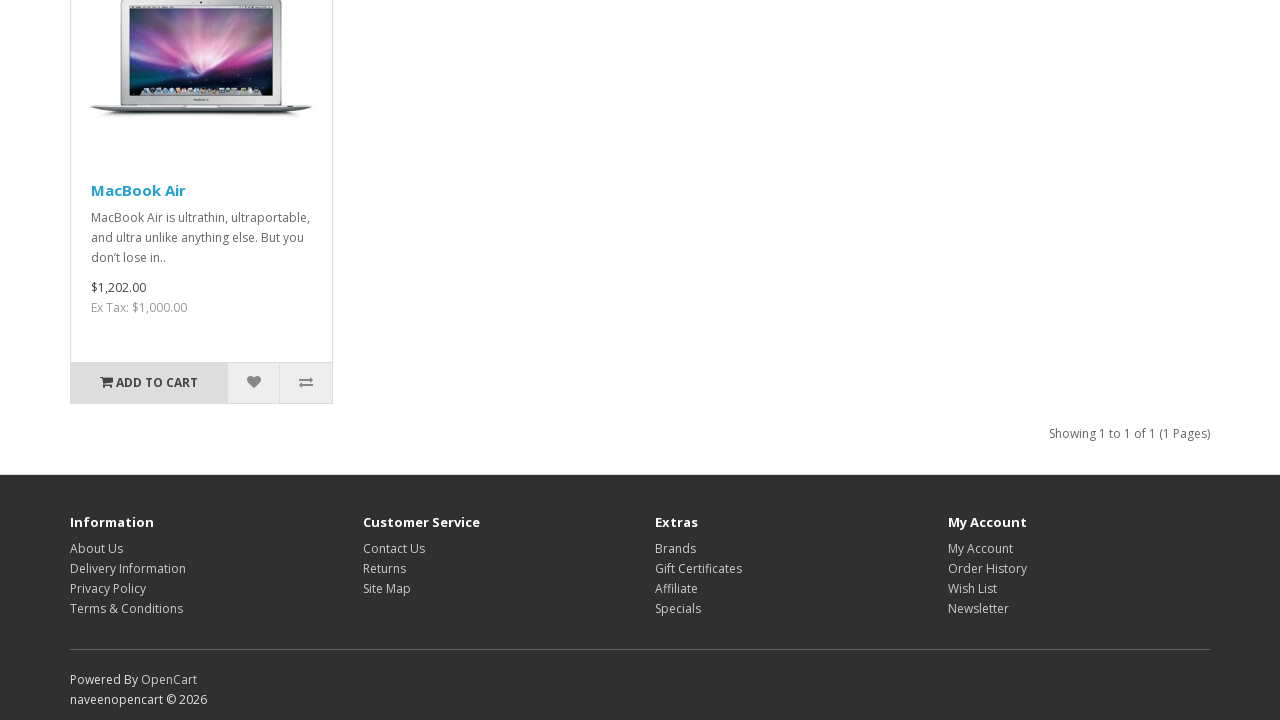

Waited 1 second after third add to cart
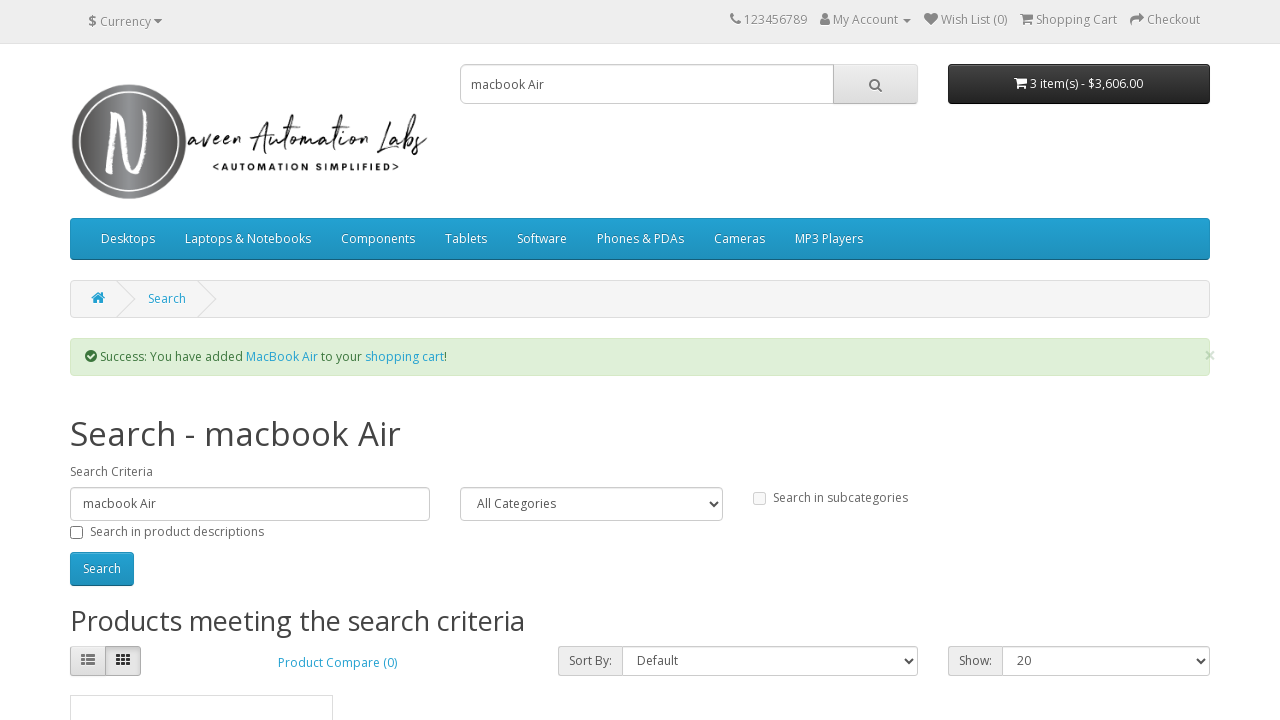

Opened cart dropdown to view items at (1021, 83) on xpath=//span[@id='cart-total']
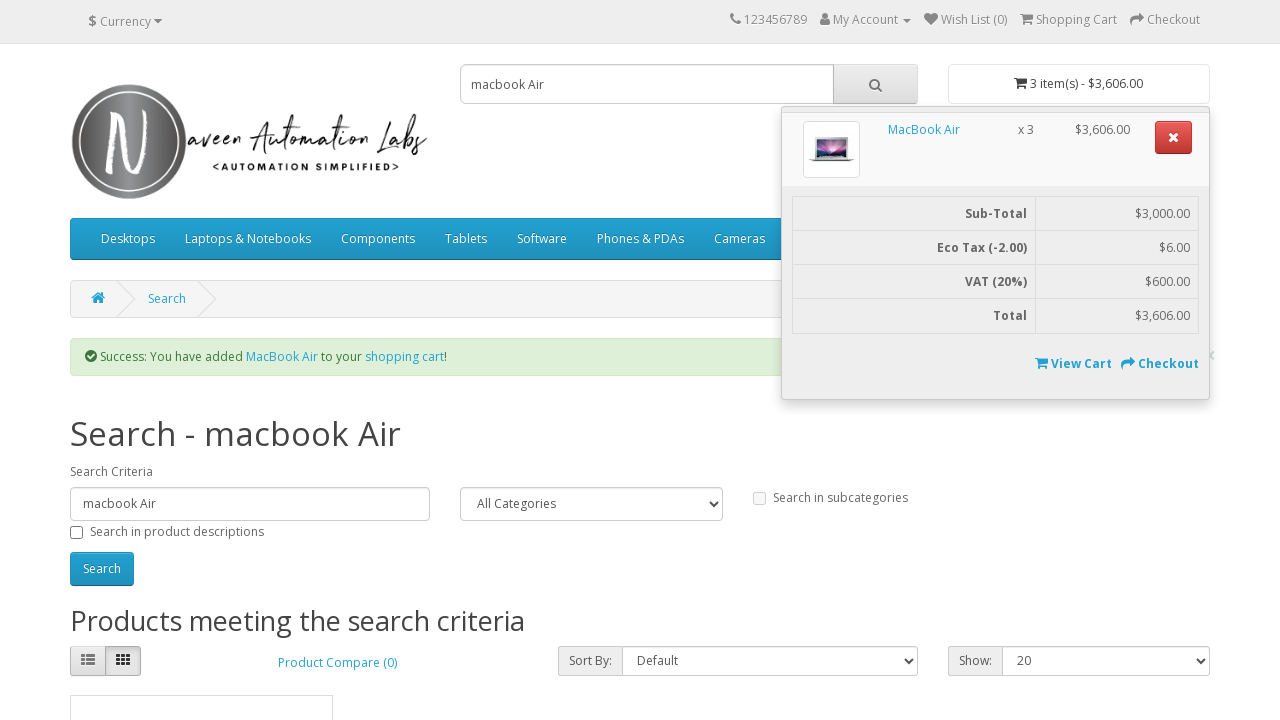

Clicked cart total to ensure dropdown is open at (1021, 83) on xpath=//span[@id='cart-total']
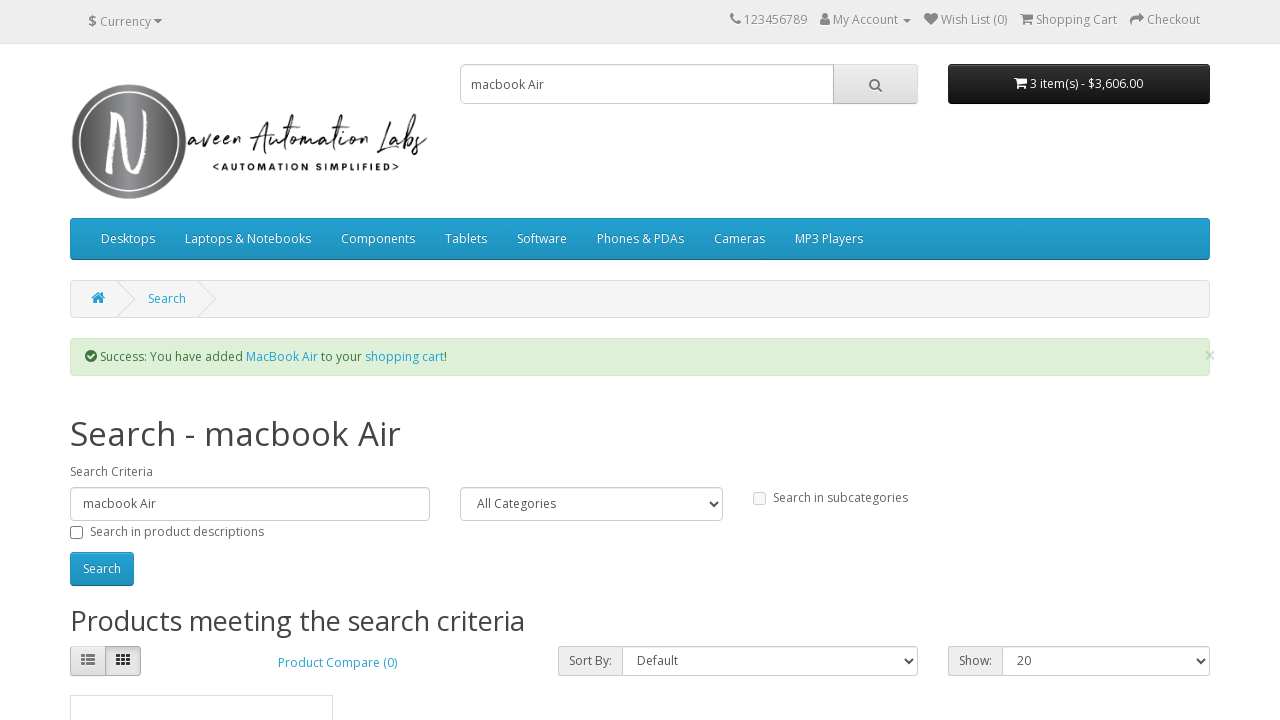

Found 1 items in cart to remove
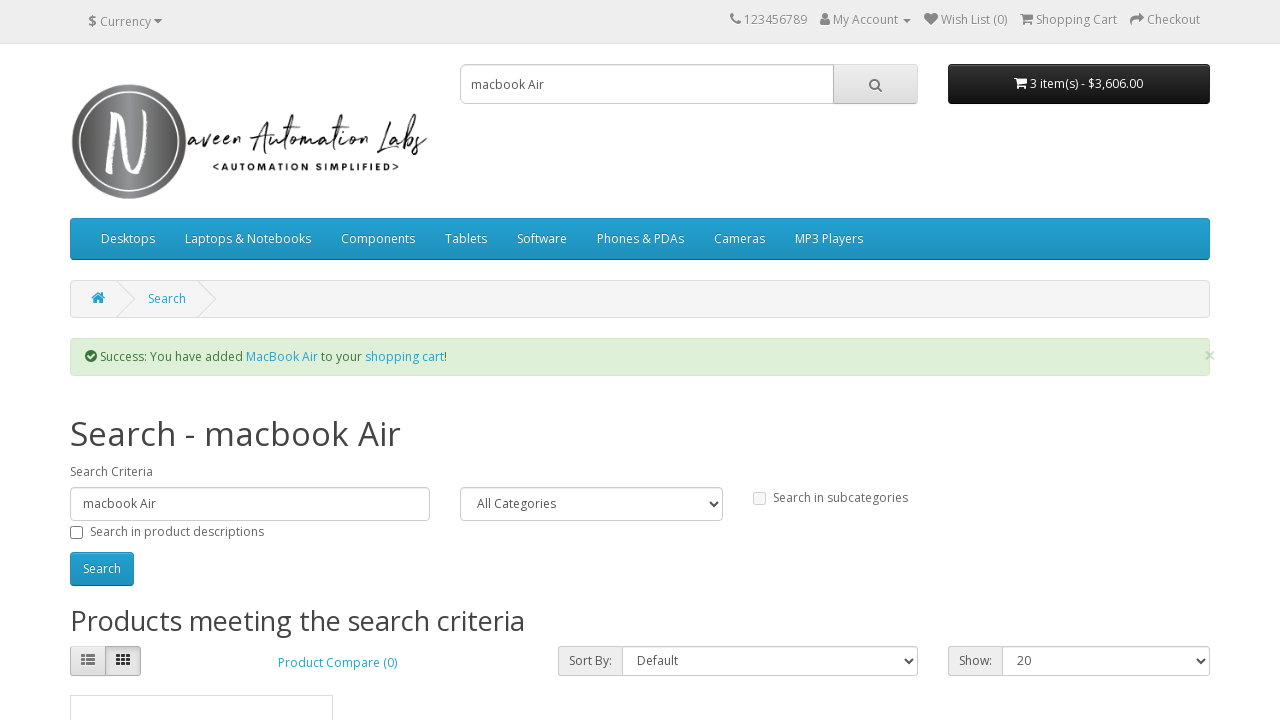

Cart total selector visible before removing item 1
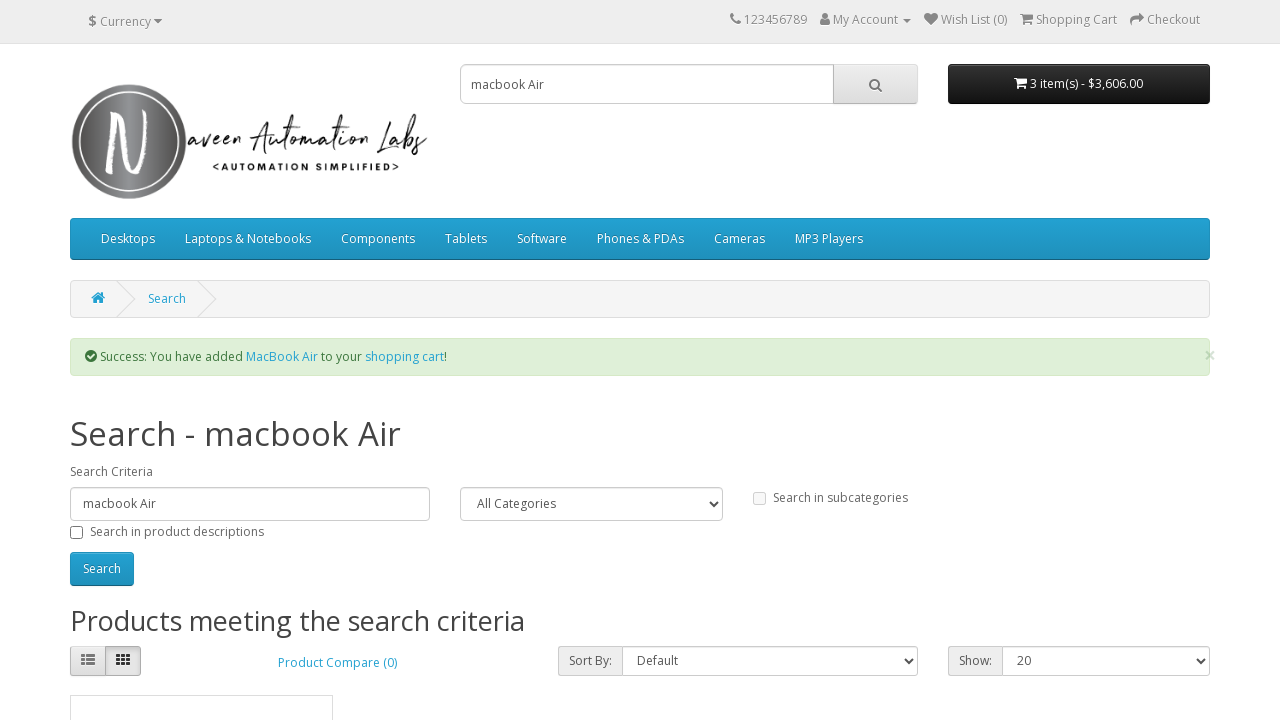

Opened cart dropdown to remove item 1 at (1021, 83) on xpath=//span[@id='cart-total']
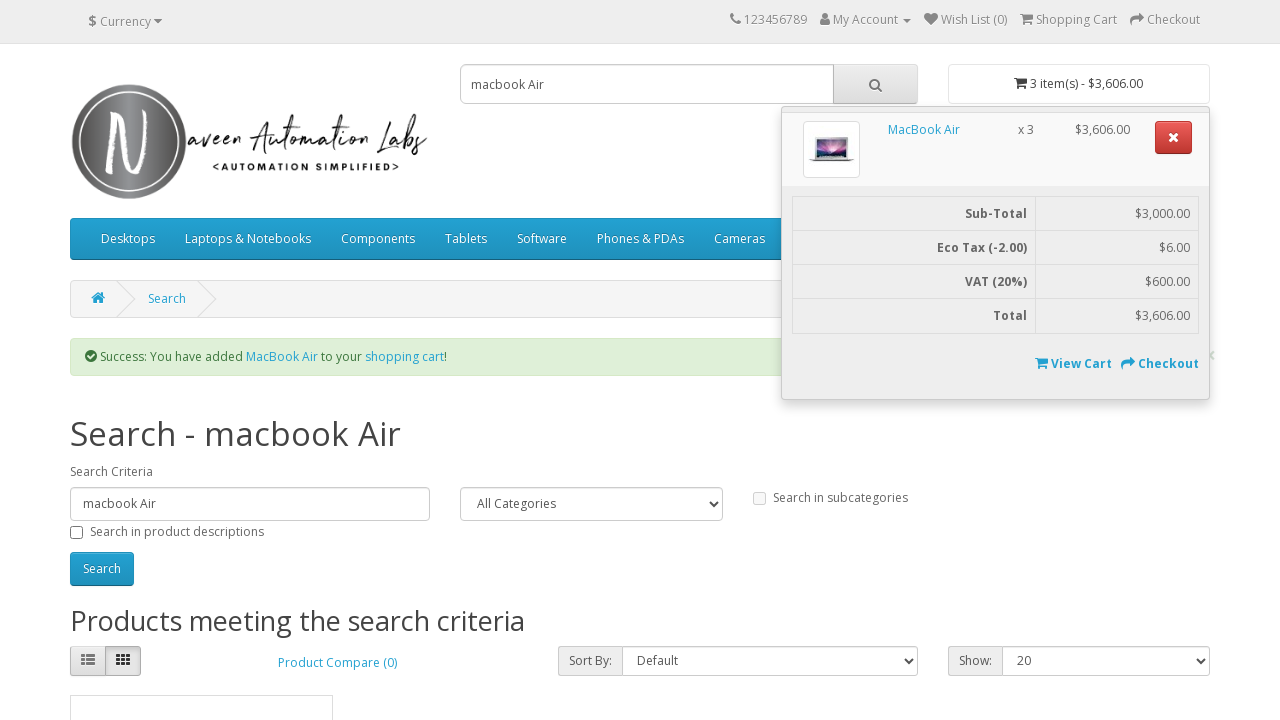

Remove button visible for item 1
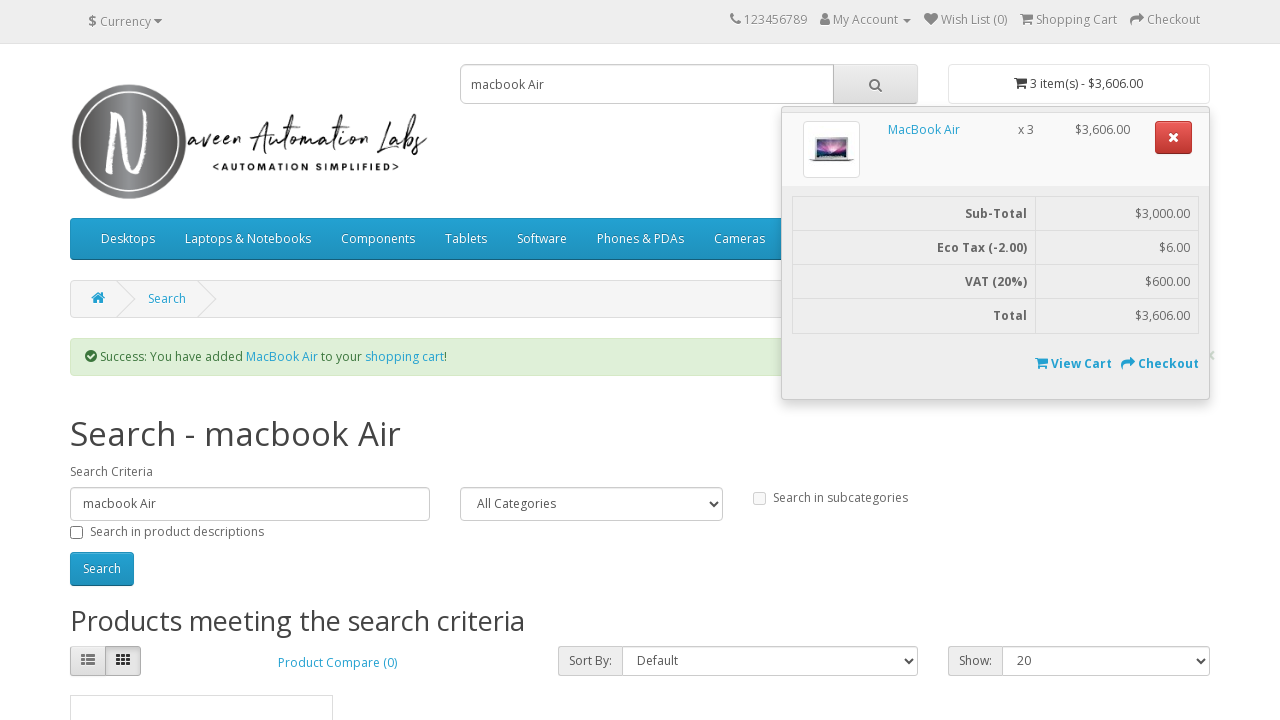

Clicked remove button for item 1 at (1173, 137) on xpath=//button[@title='Remove']
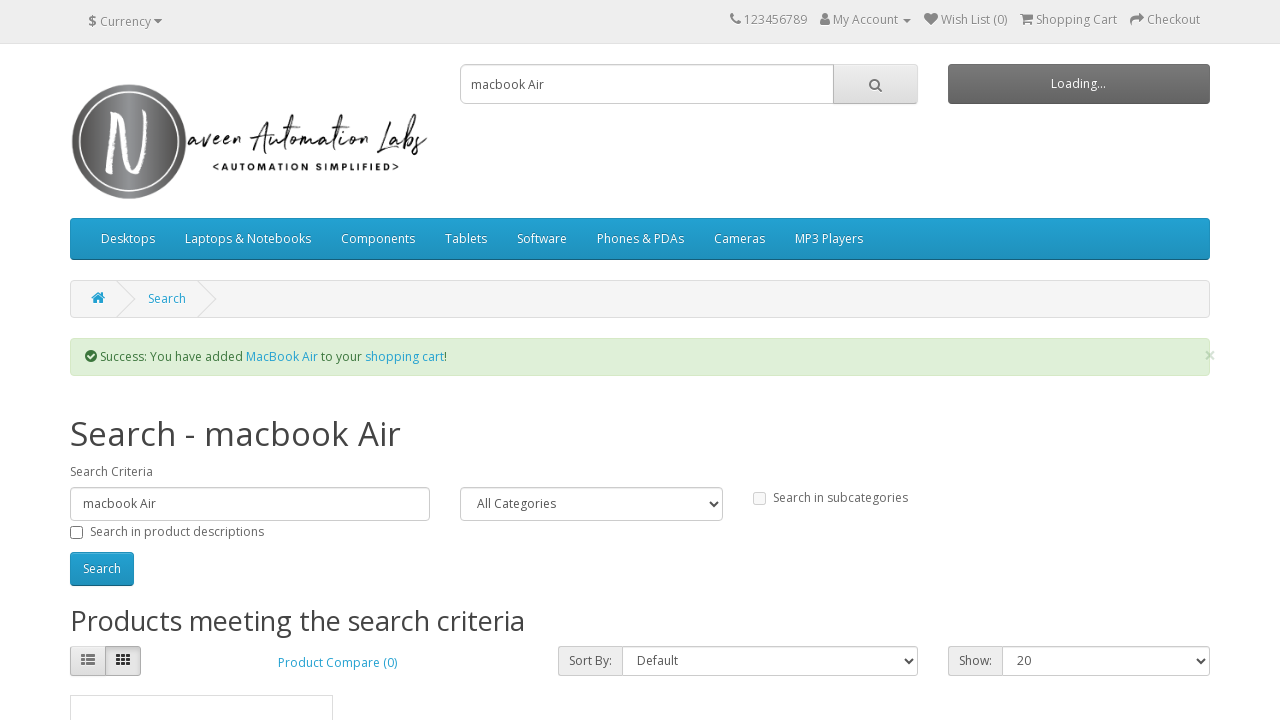

Waited 500ms for cart to update after removing item 1
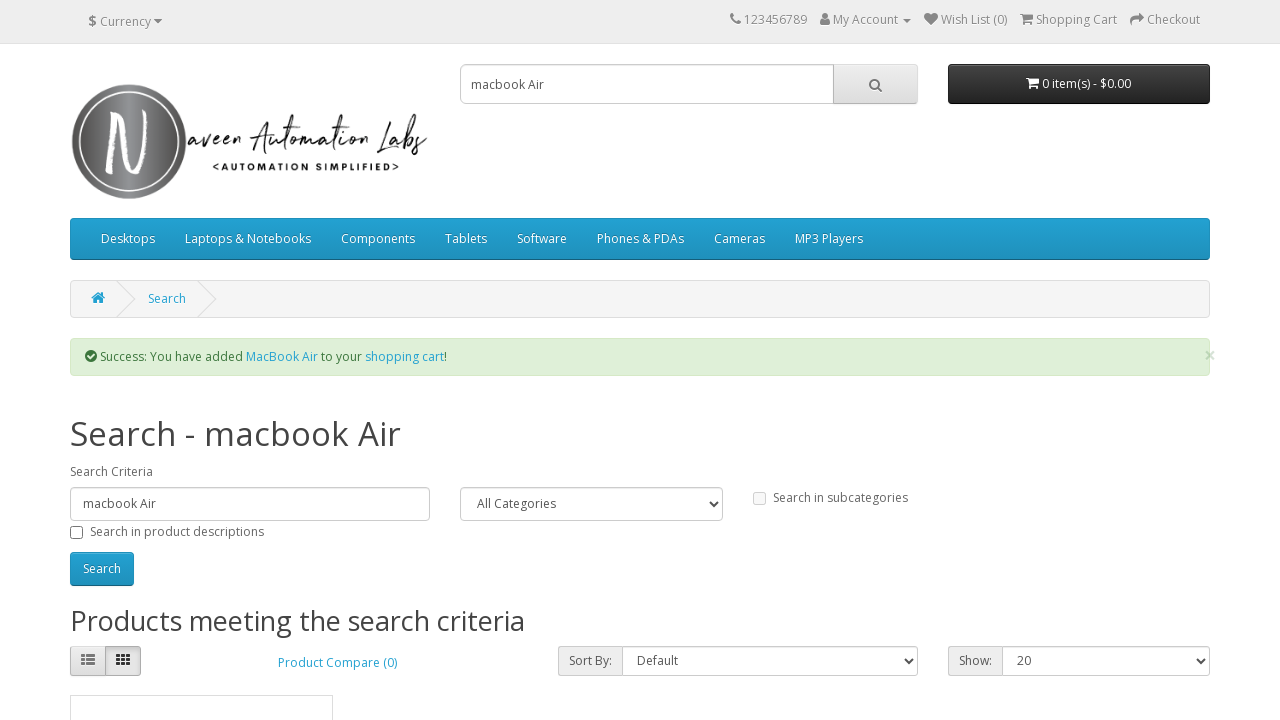

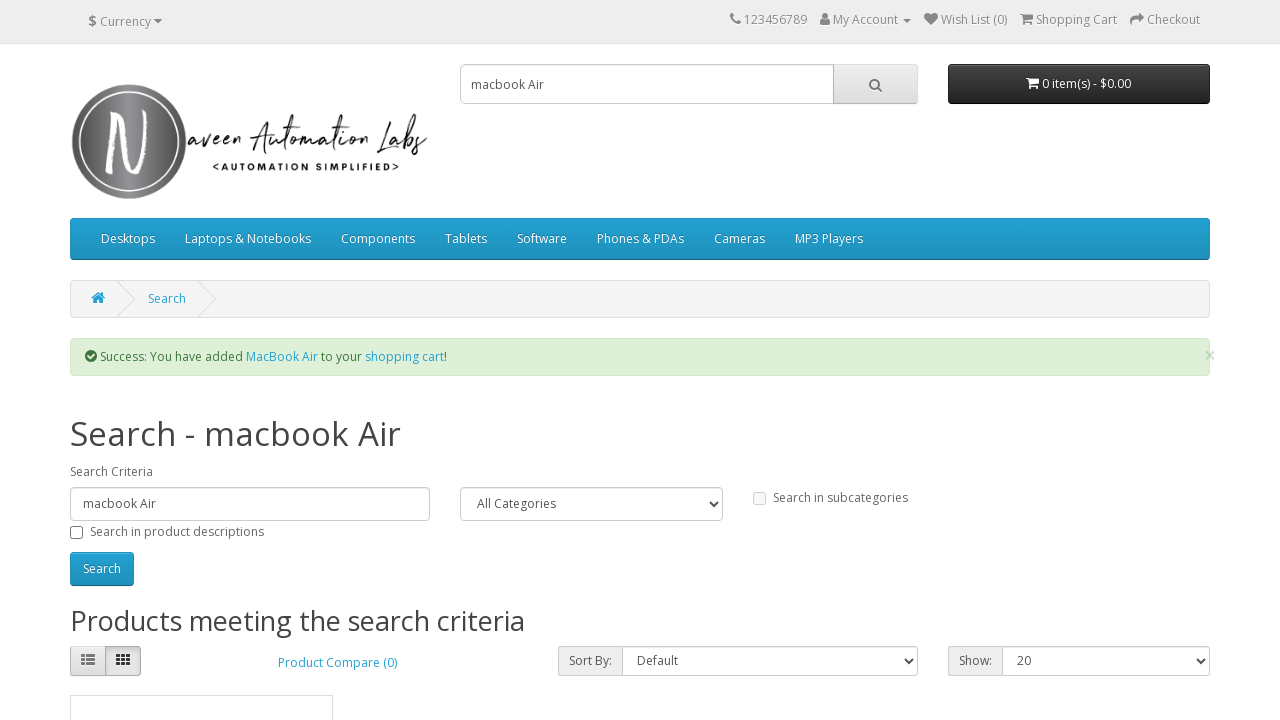